Navigates to OrangeHRM demo site and verifies the page title

Starting URL: https://opensource-demo.orangehrmlive.com/

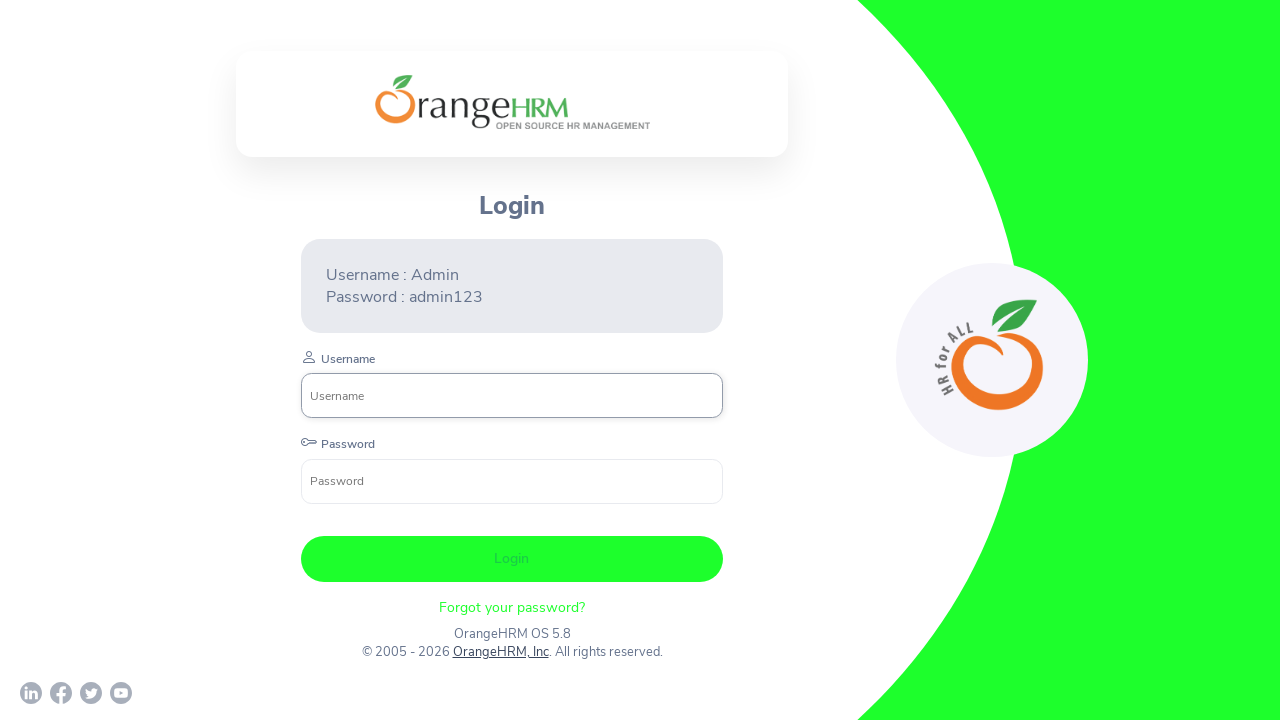

Retrieved page title from OrangeHRM demo site
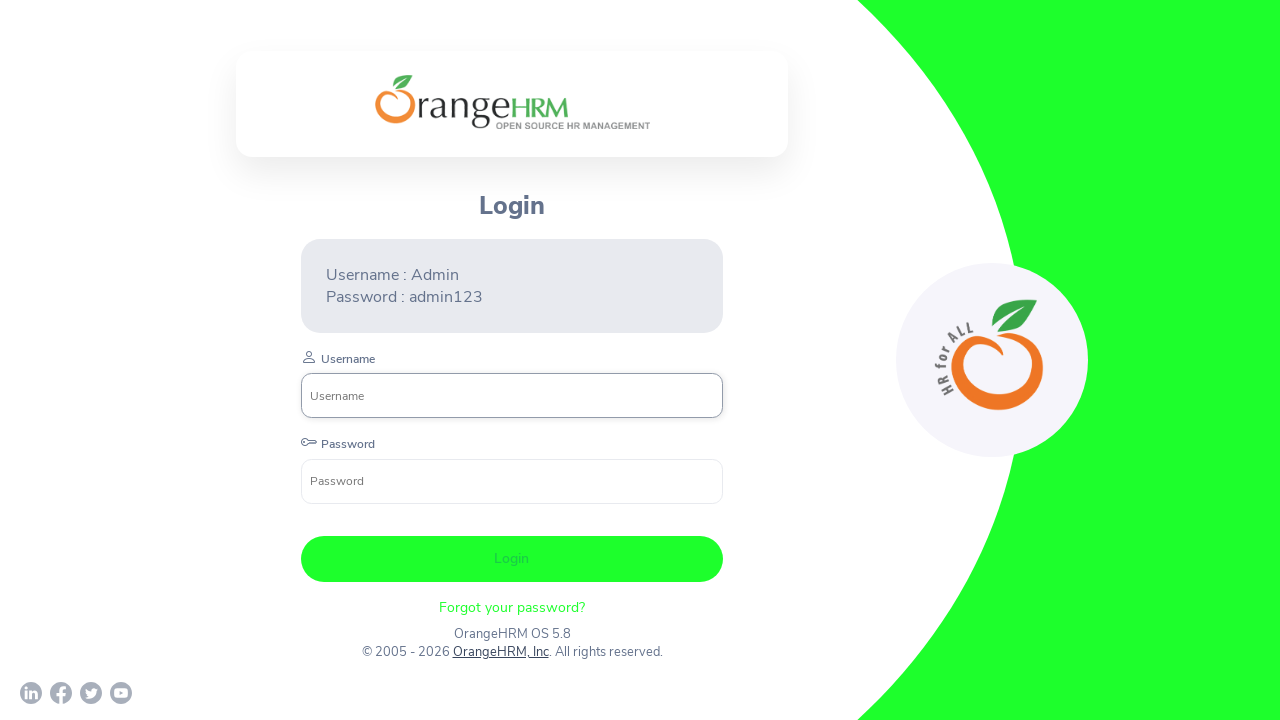

Printed page title to console
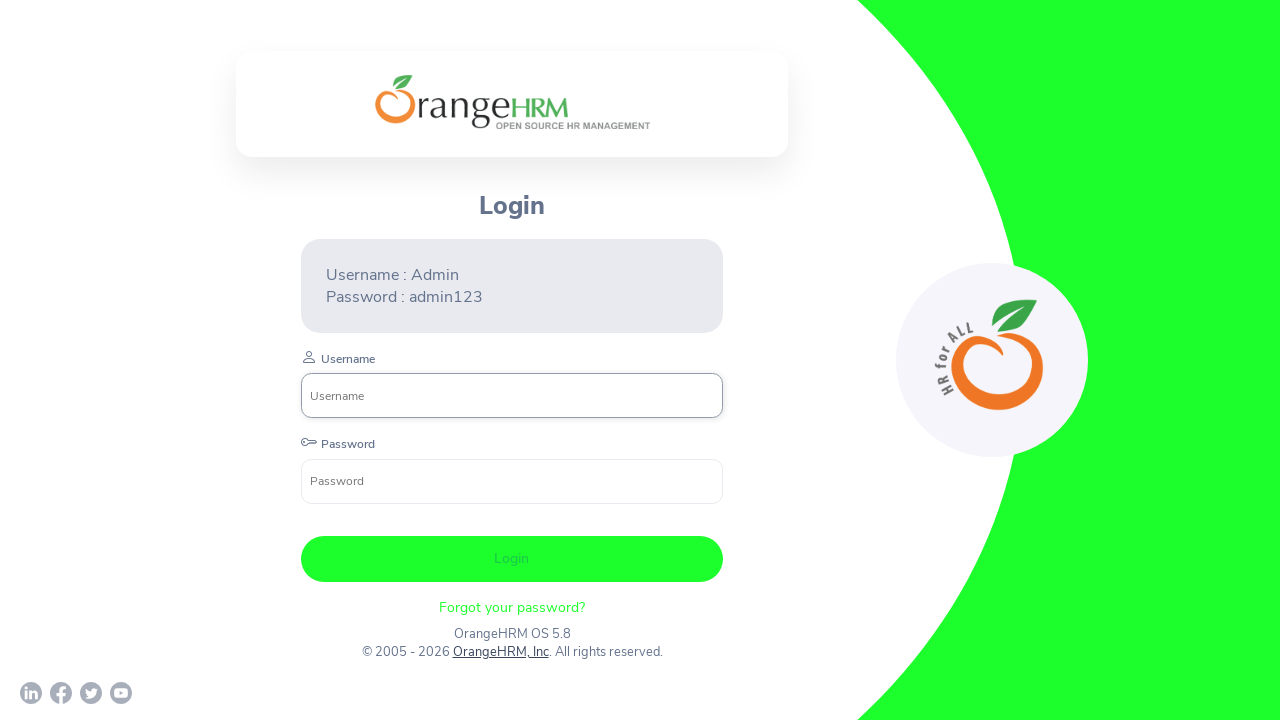

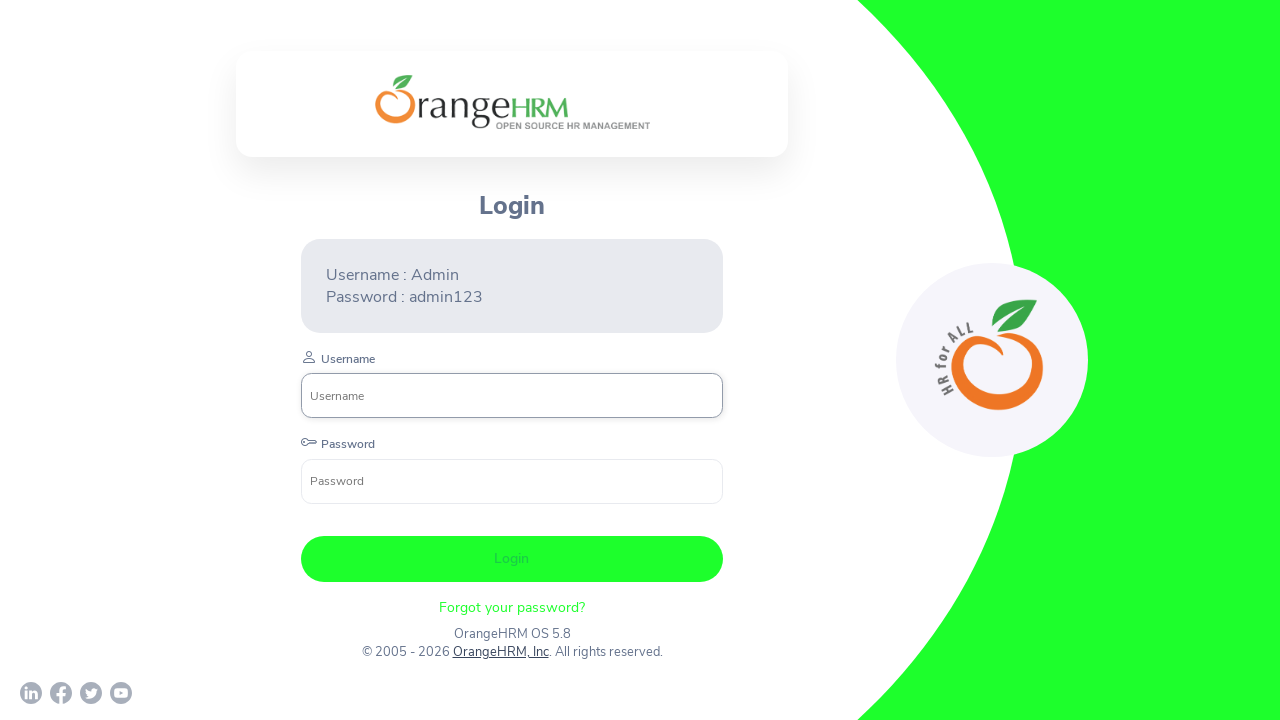